Tests the search functionality on 99 Bottles of Beer website by searching for a programming language by name and verifying that search results contain the queried language name

Starting URL: https://www.99-bottles-of-beer.net/

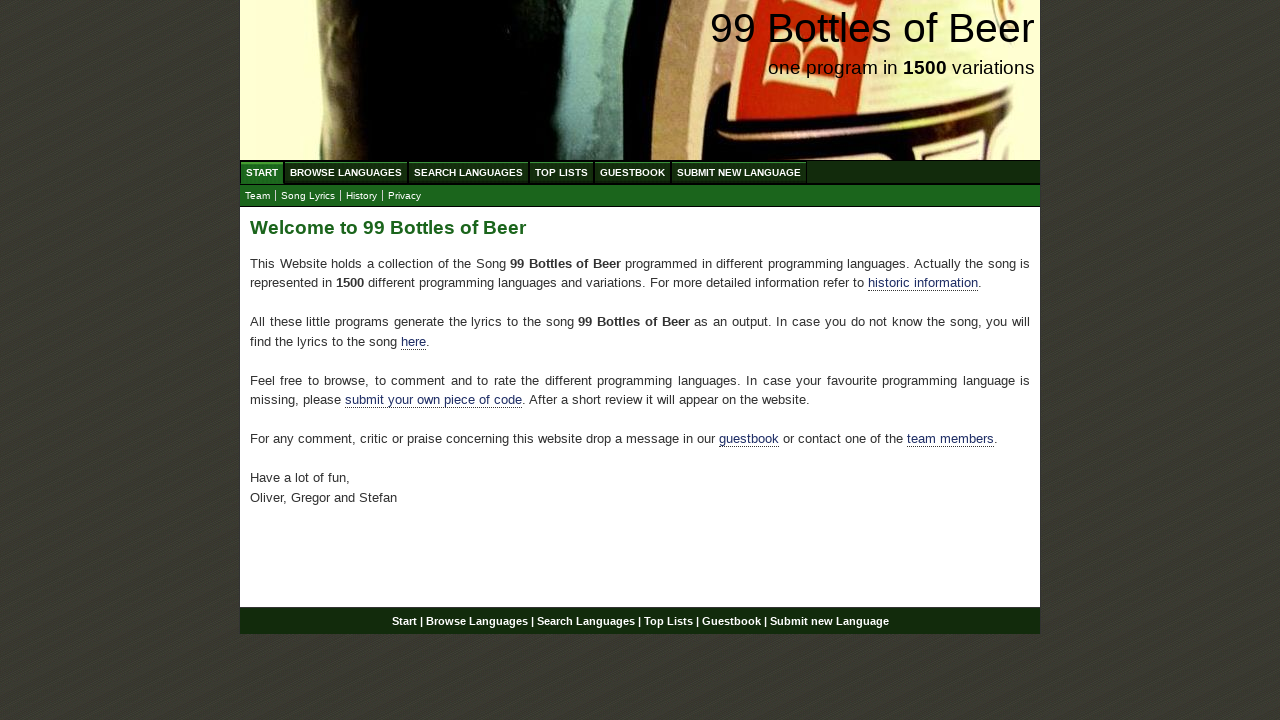

Clicked on Search Languages menu item at (468, 172) on xpath=//ul[@id='menu']/li/a[@href='/search.html']
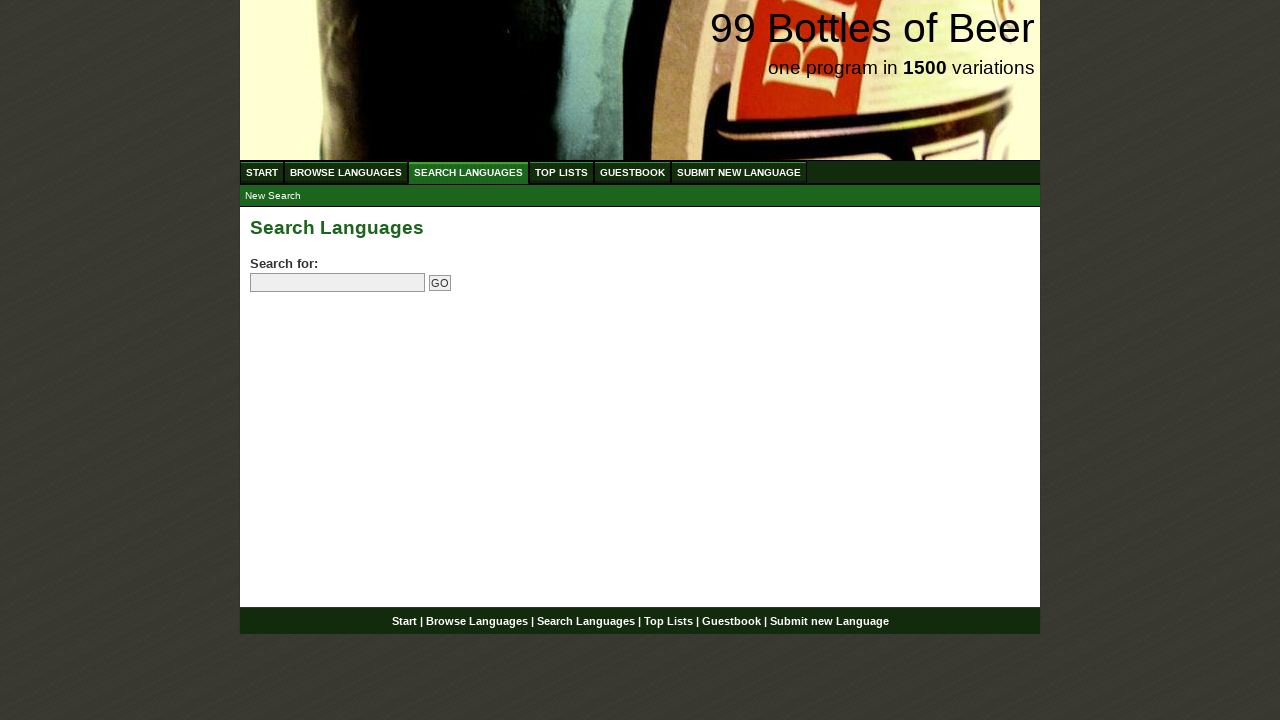

Clicked on search input field at (338, 283) on input[name='search']
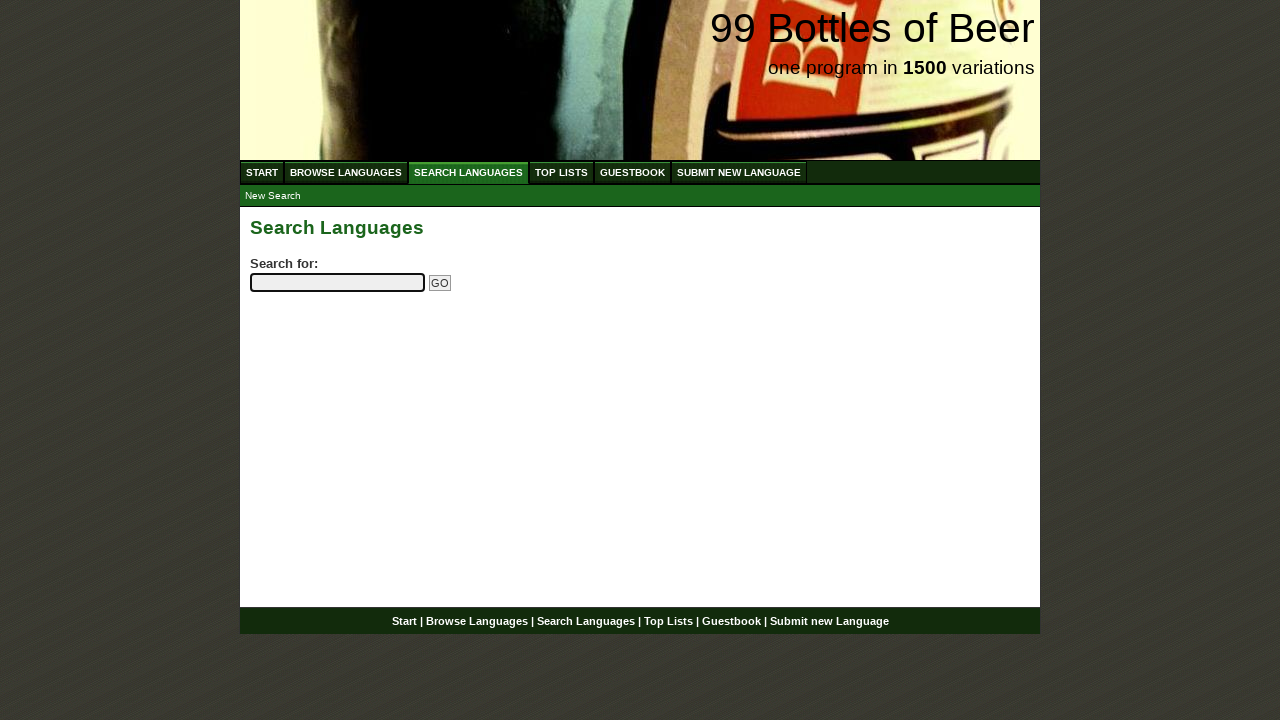

Filled search field with 'python' on input[name='search']
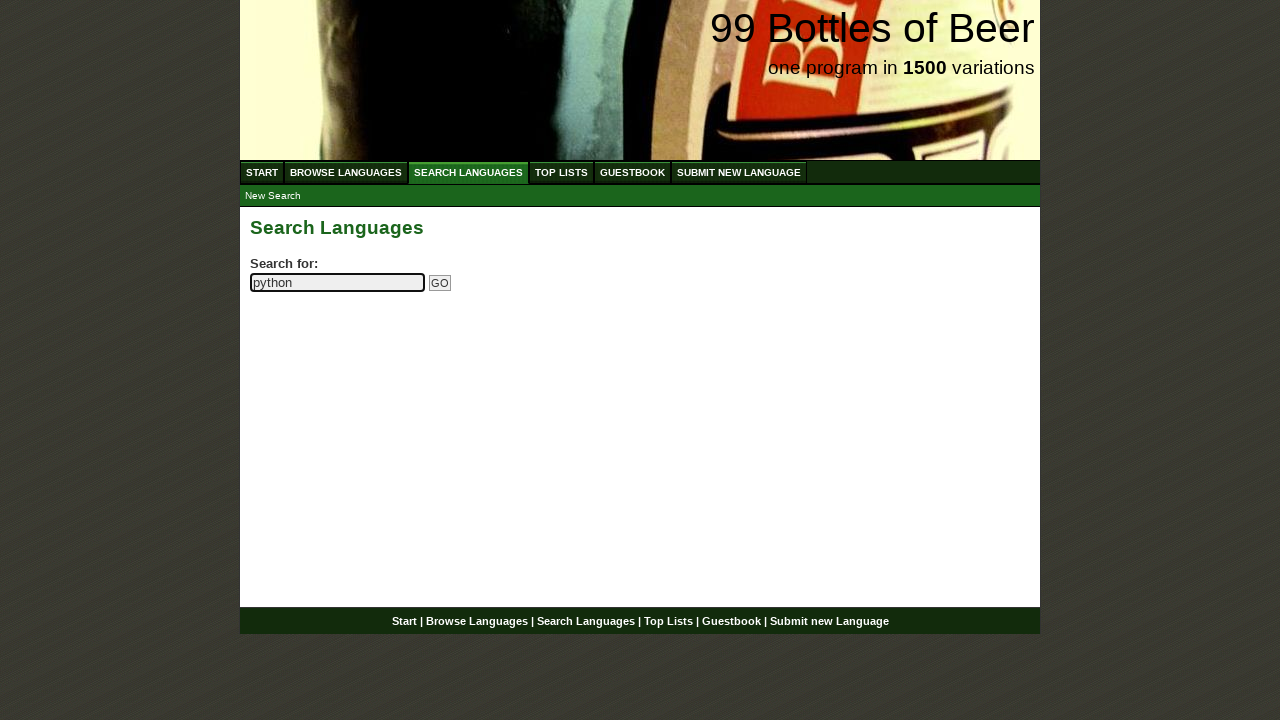

Clicked Go button to submit search at (440, 283) on input[name='submitsearch']
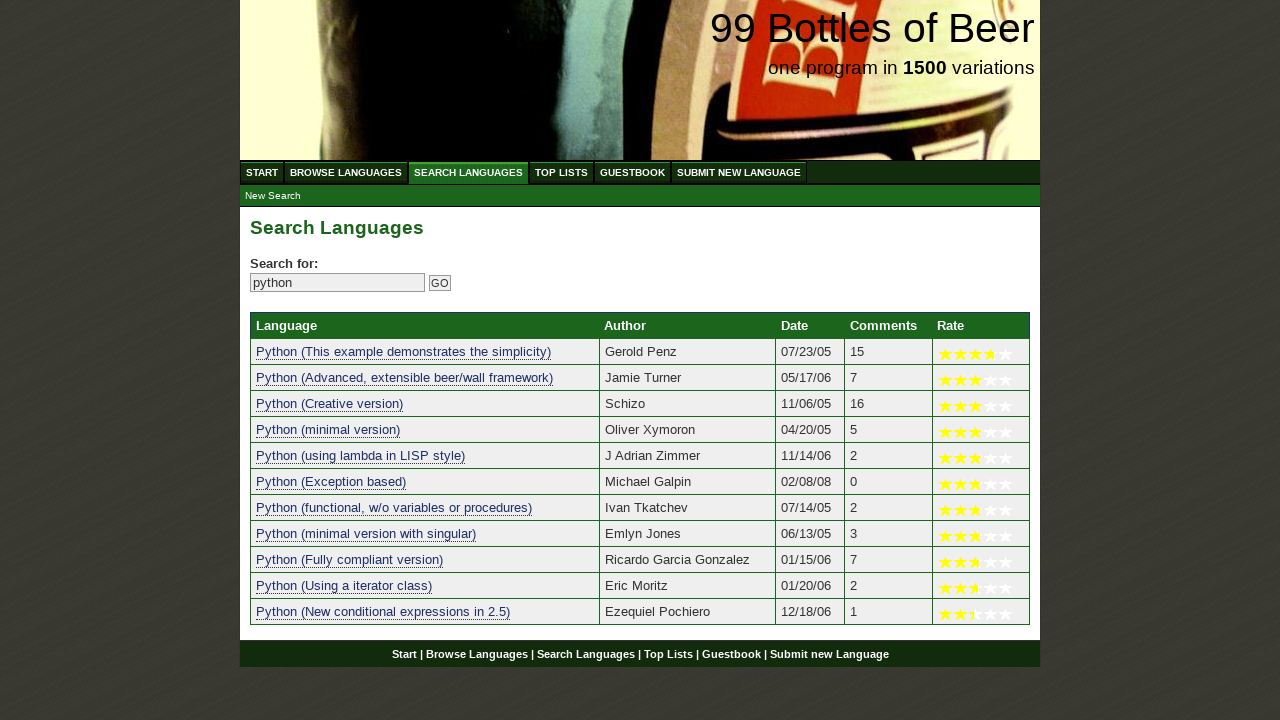

Search results table loaded with language entries
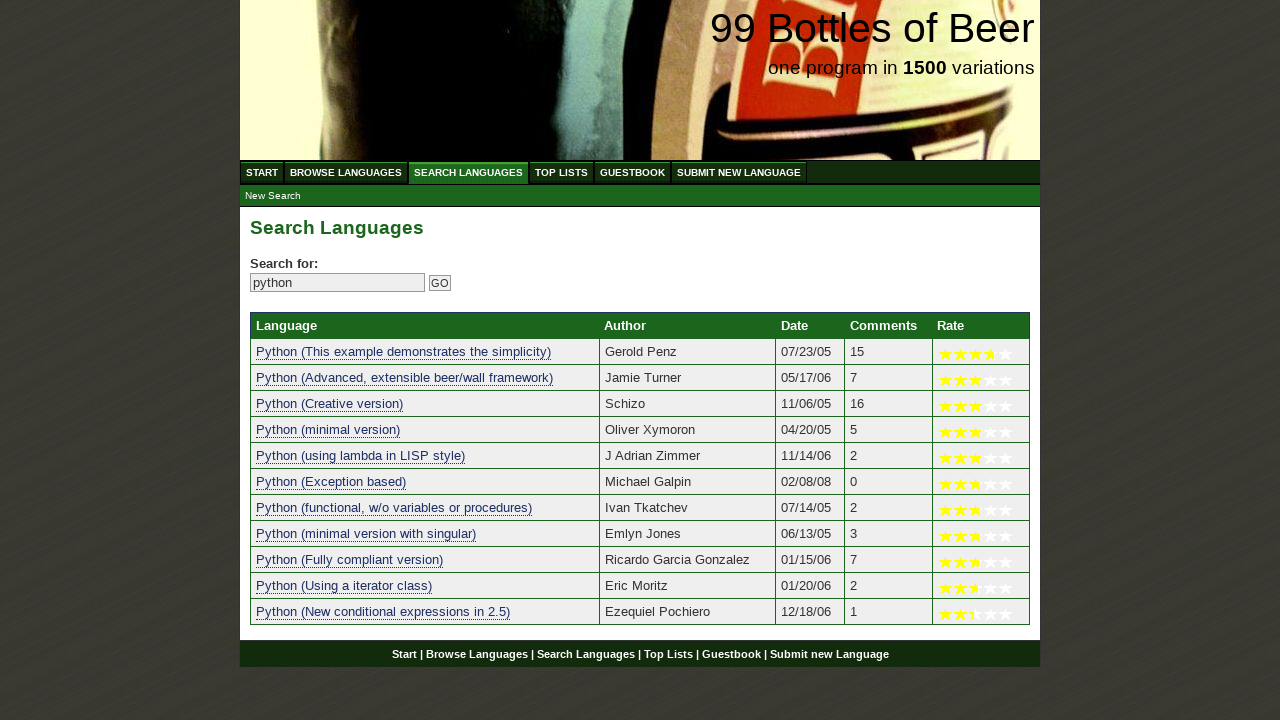

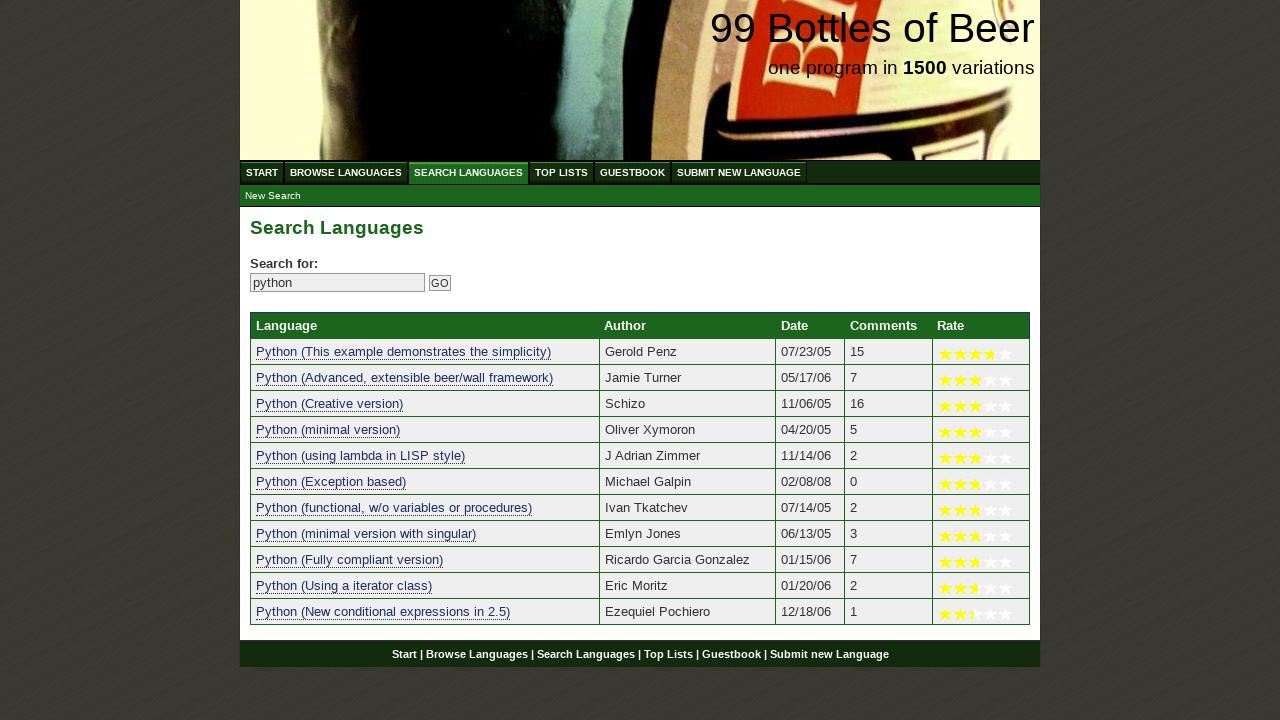